Navigates to the Alchemy LMS homepage, clicks on the "My Account" link, and verifies that the page title matches the expected value.

Starting URL: https://alchemy.hguy.co/lms

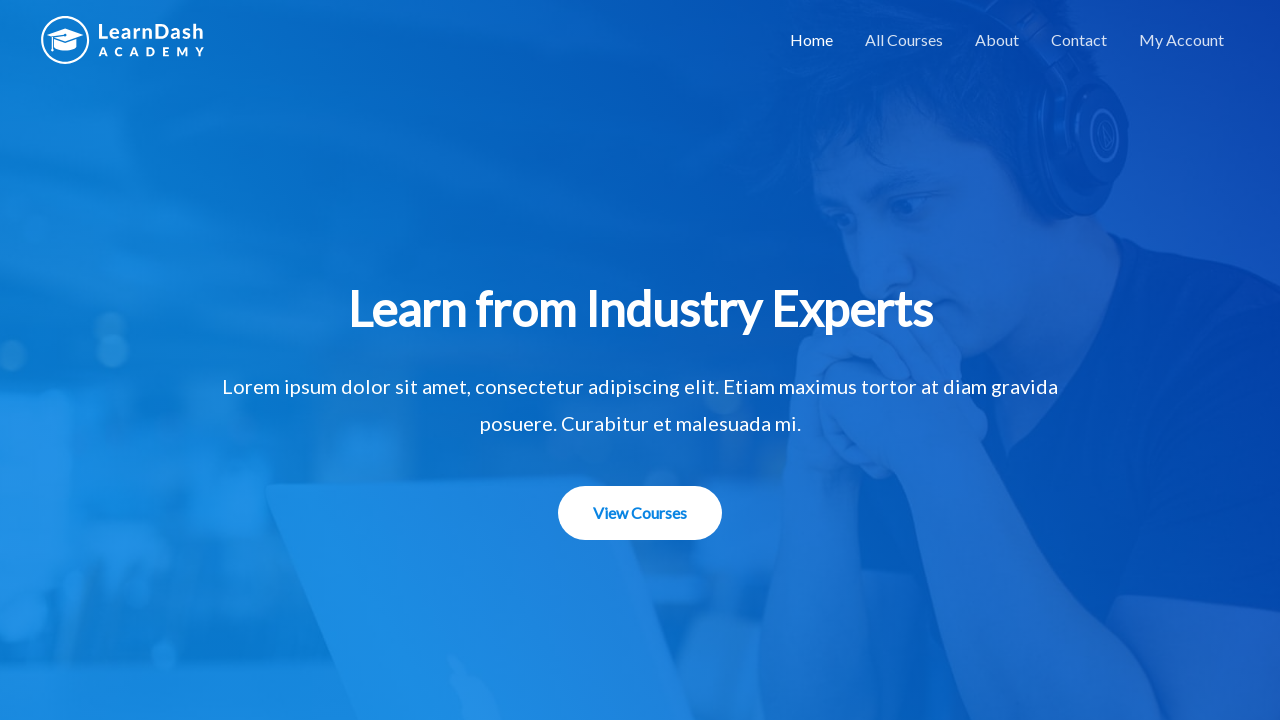

Navigated to Alchemy LMS homepage
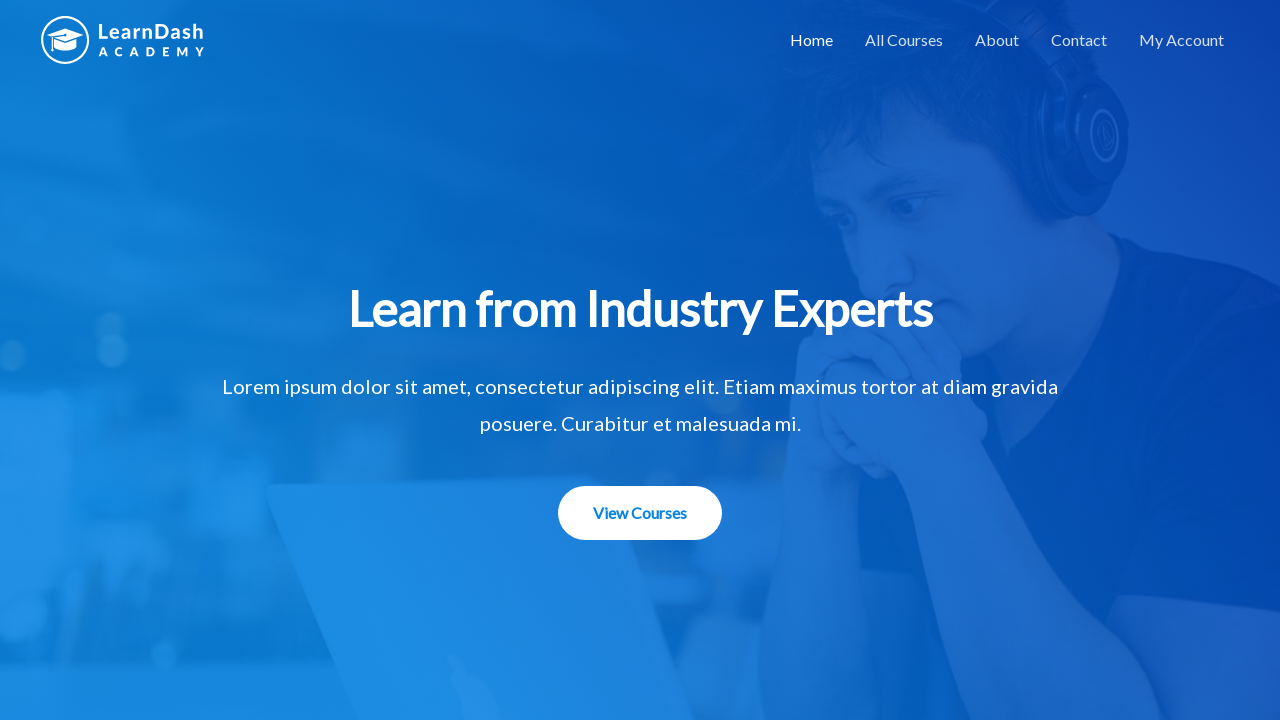

Clicked on 'My Account' link at (1182, 40) on xpath=//a[text()='My Account']
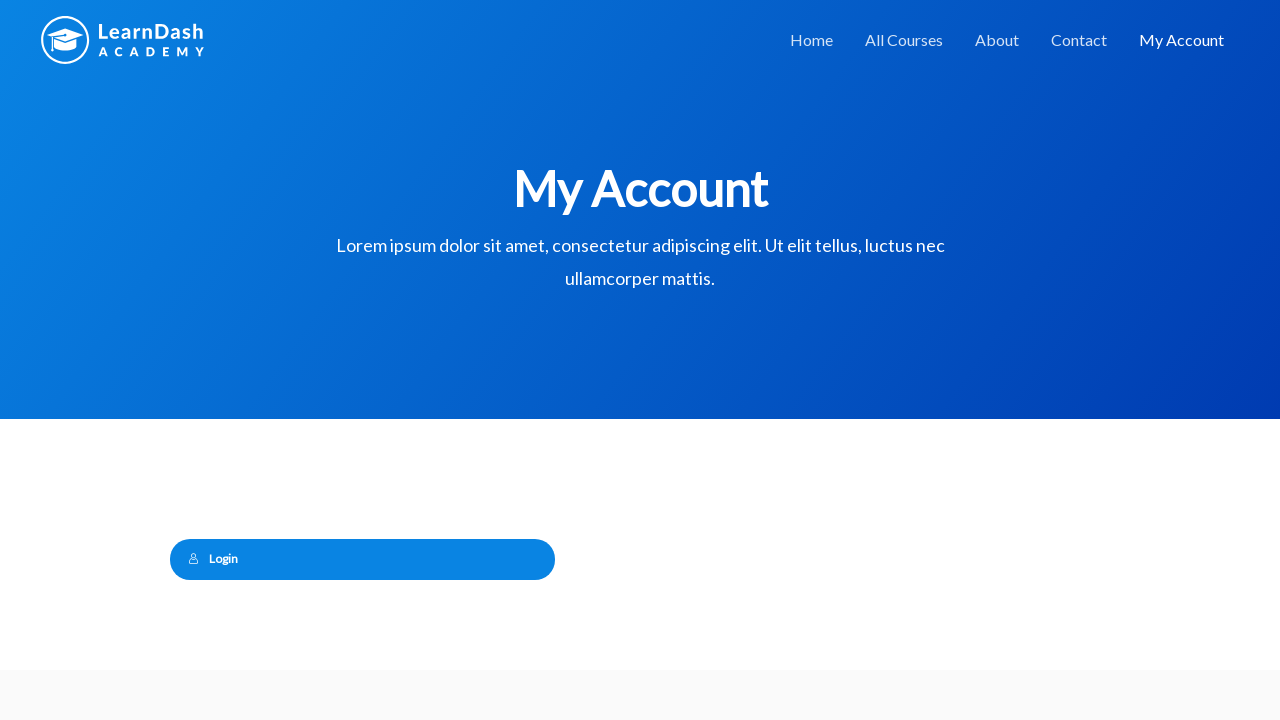

Page loaded and DOM content ready
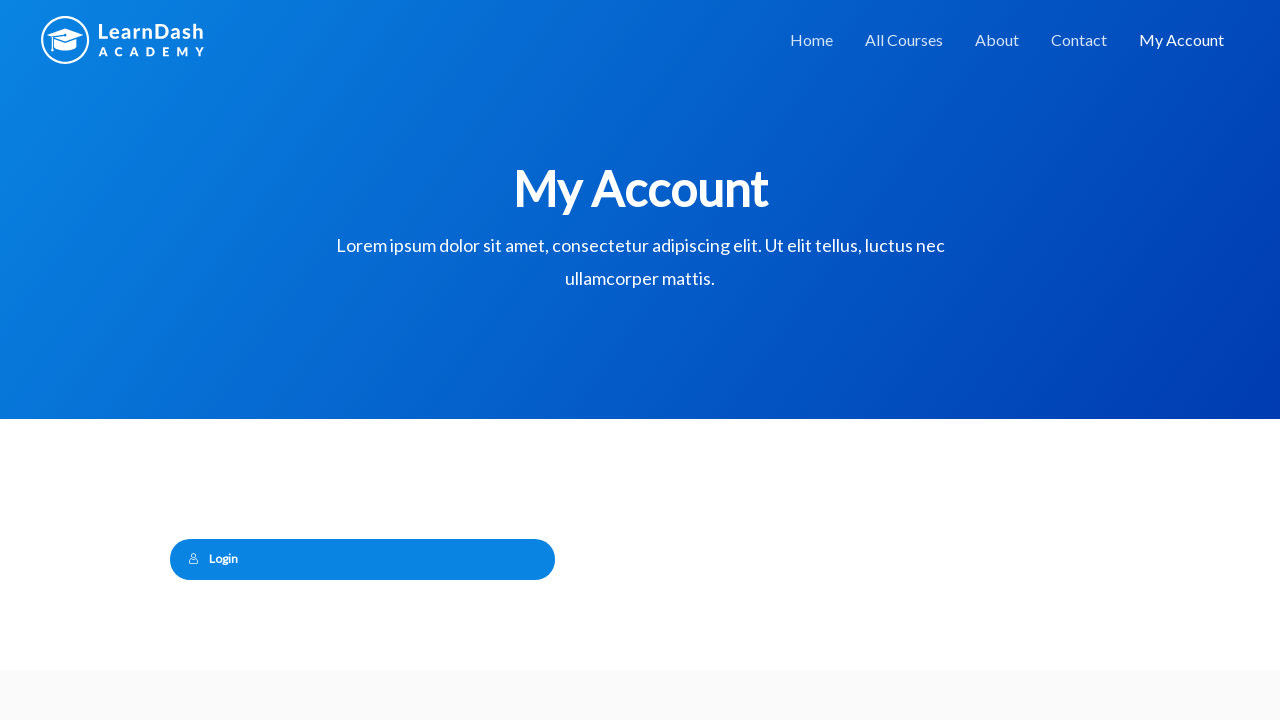

Verified page title is 'My Account – Alchemy LMS'
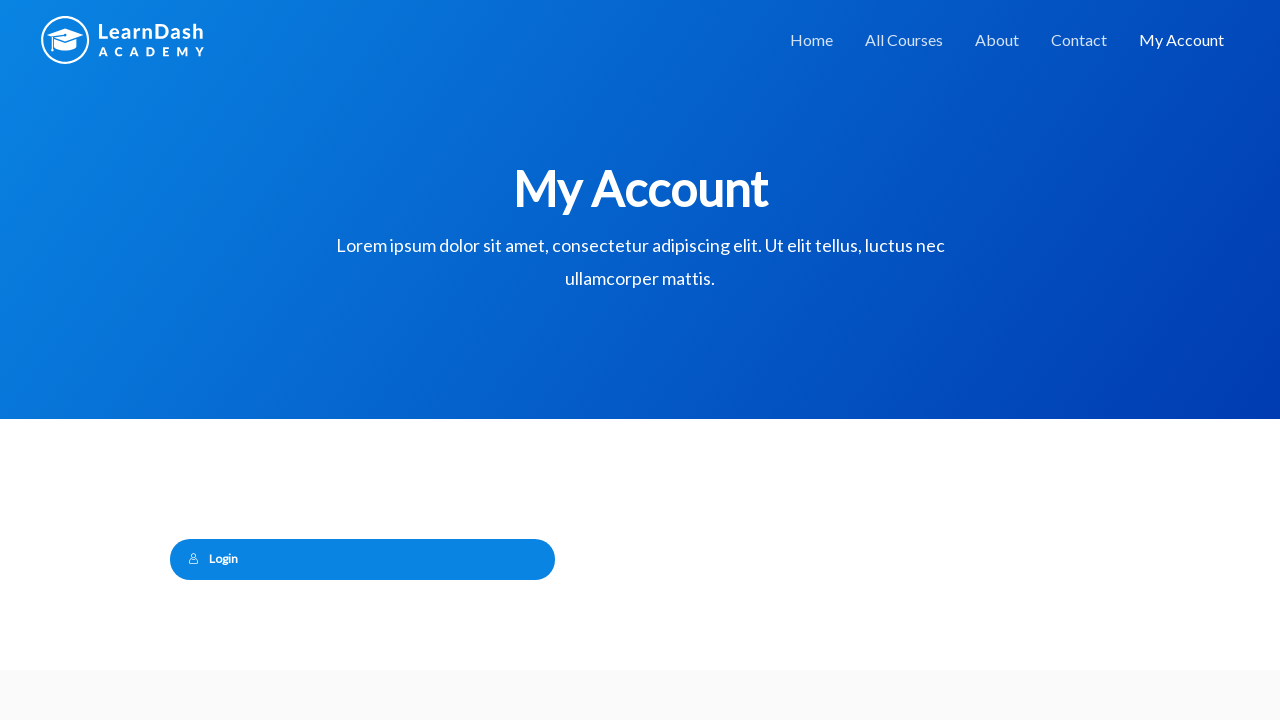

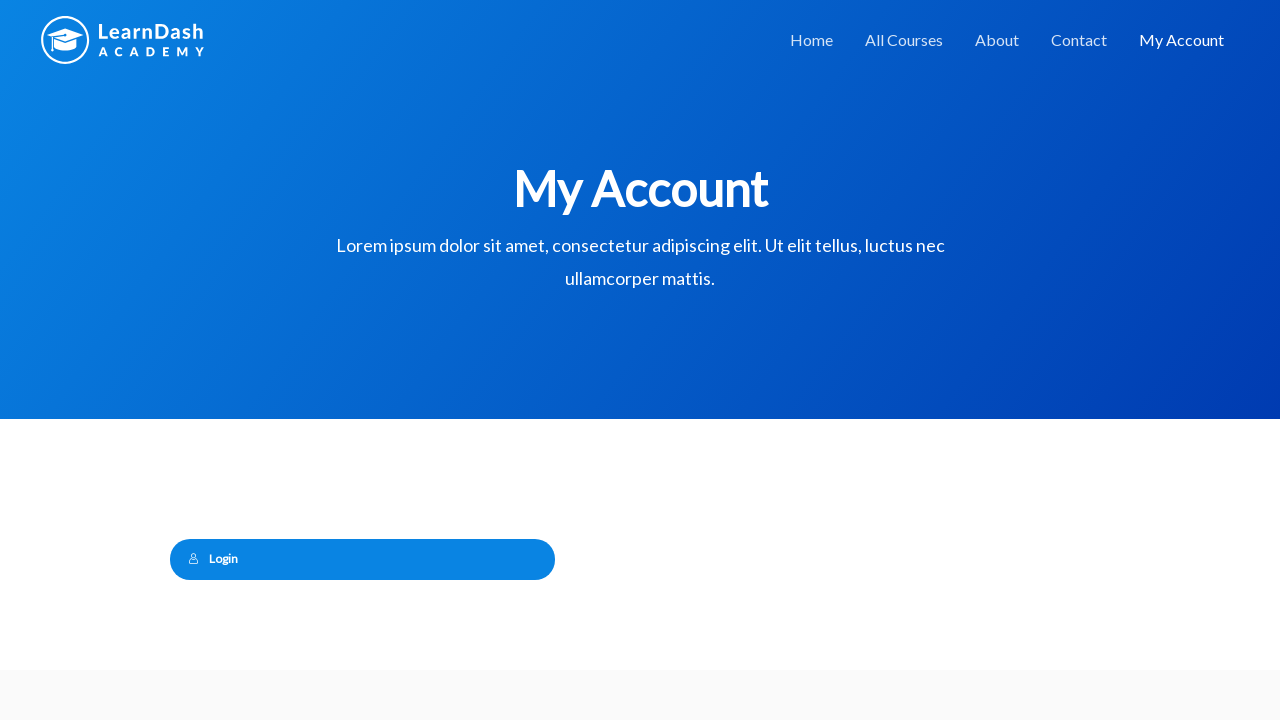